Tests the SWAPI API explorer with an invalid planet ID (planets/202/) and verifies the output area displays a response

Starting URL: https://swapi.dev/

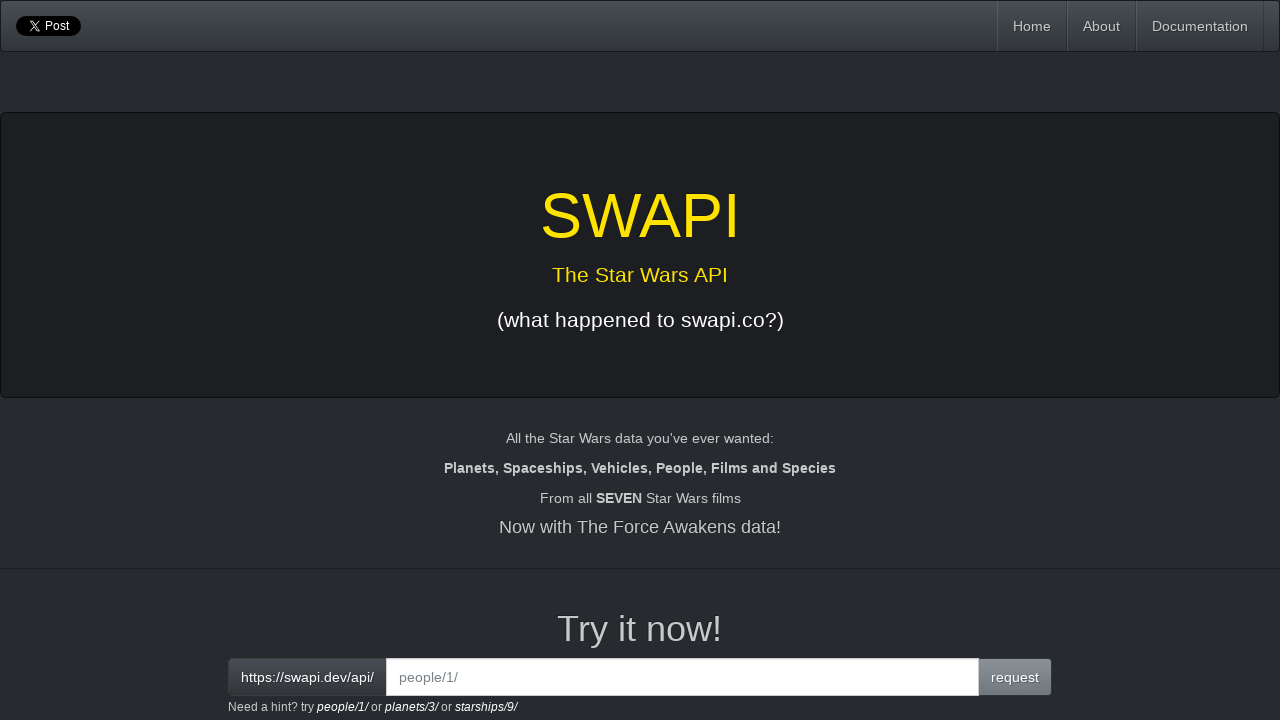

Filled input field with invalid planet ID 'planets/202/' on //div[@class='input-group']//input
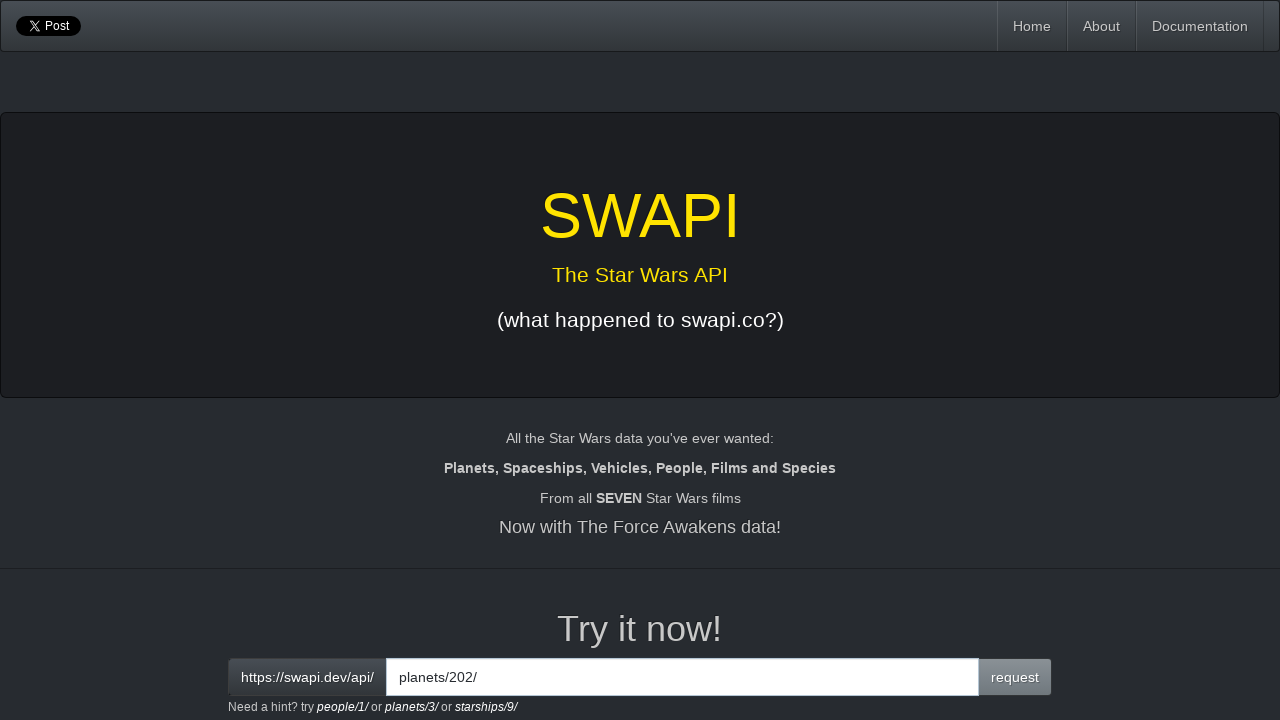

Clicked the request button to submit invalid planet search at (1015, 677) on button.btn.btn-primary
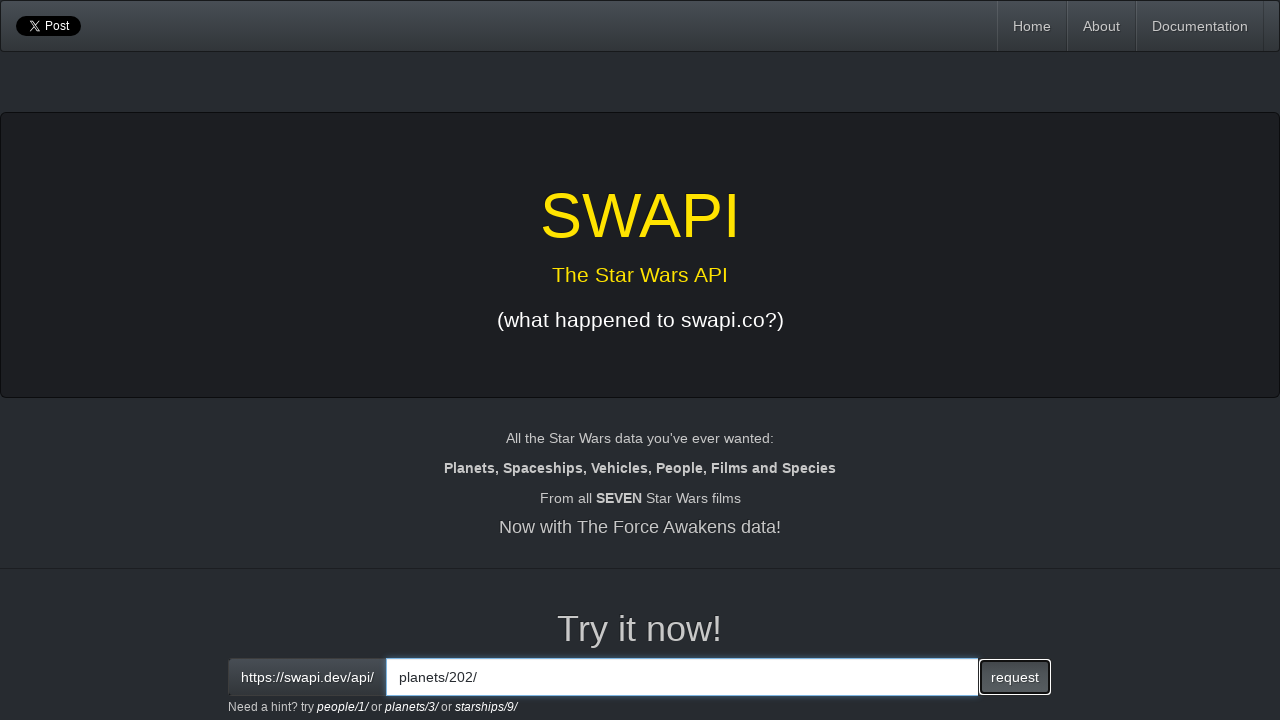

Output area loaded and response displayed for invalid planet search
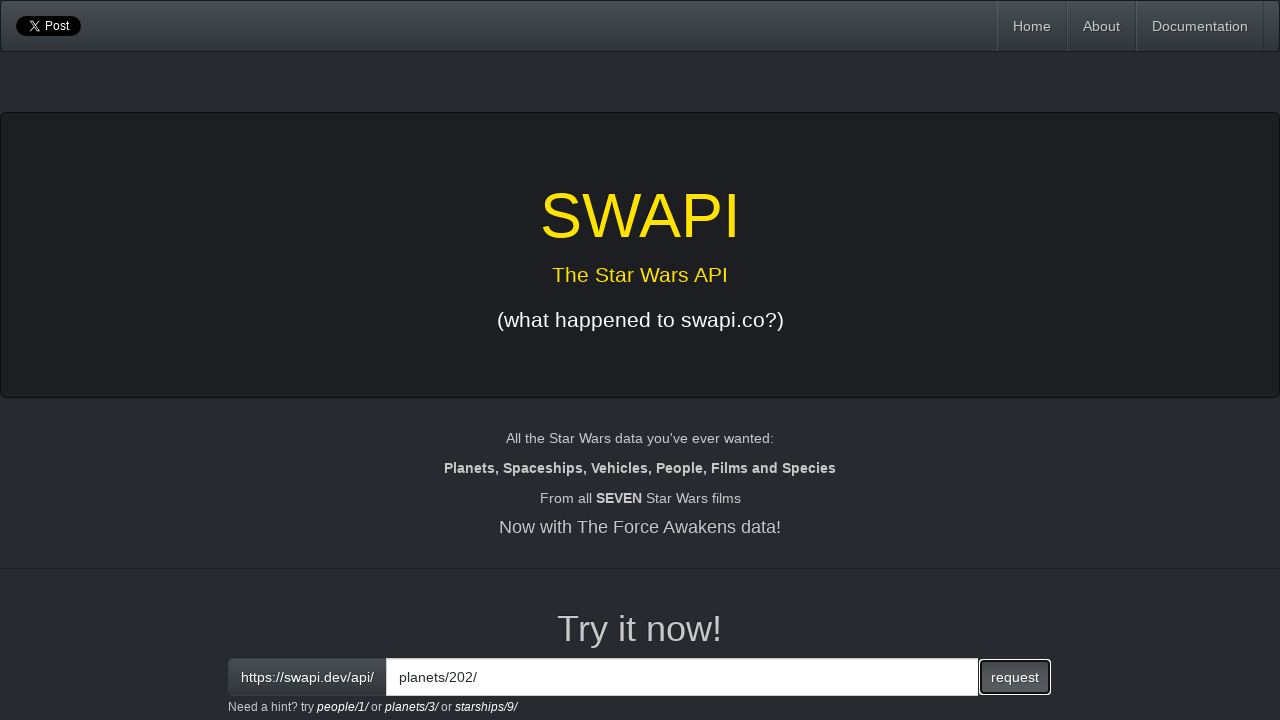

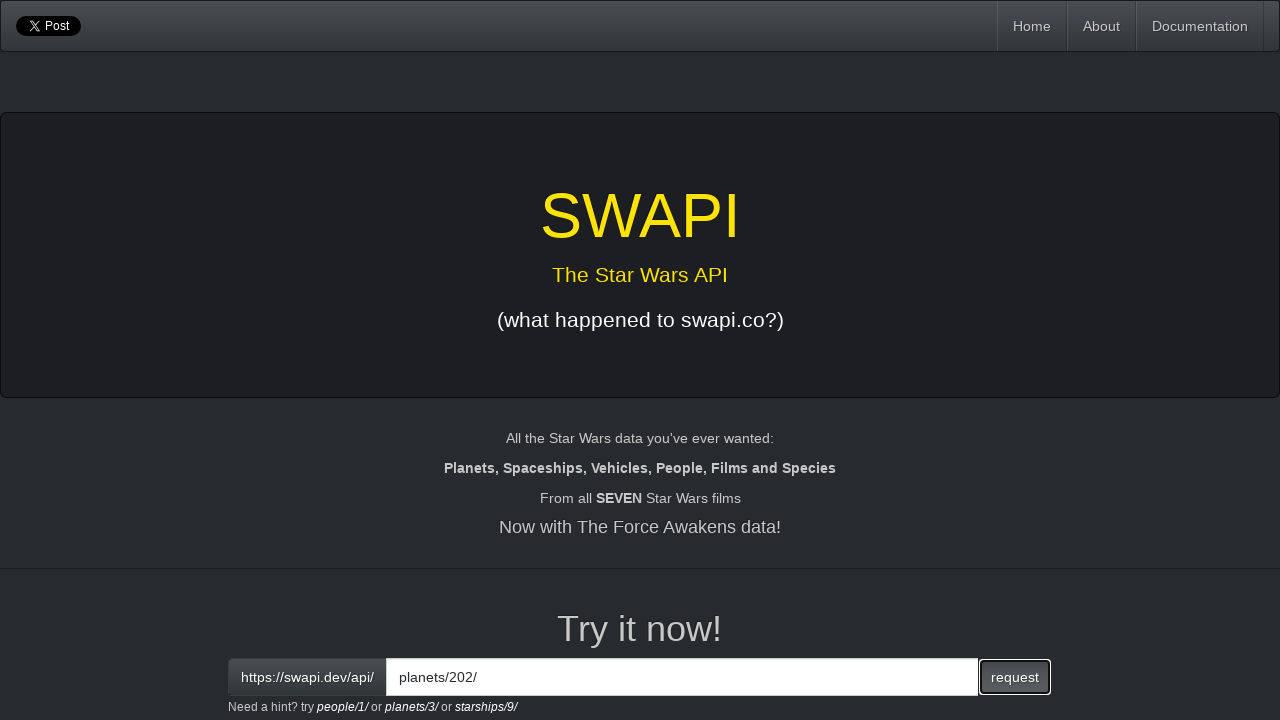